Tests JavaScript alert handling by clicking a button that triggers a JS alert and then accepting the alert dialog

Starting URL: https://the-internet.herokuapp.com/javascript_alerts

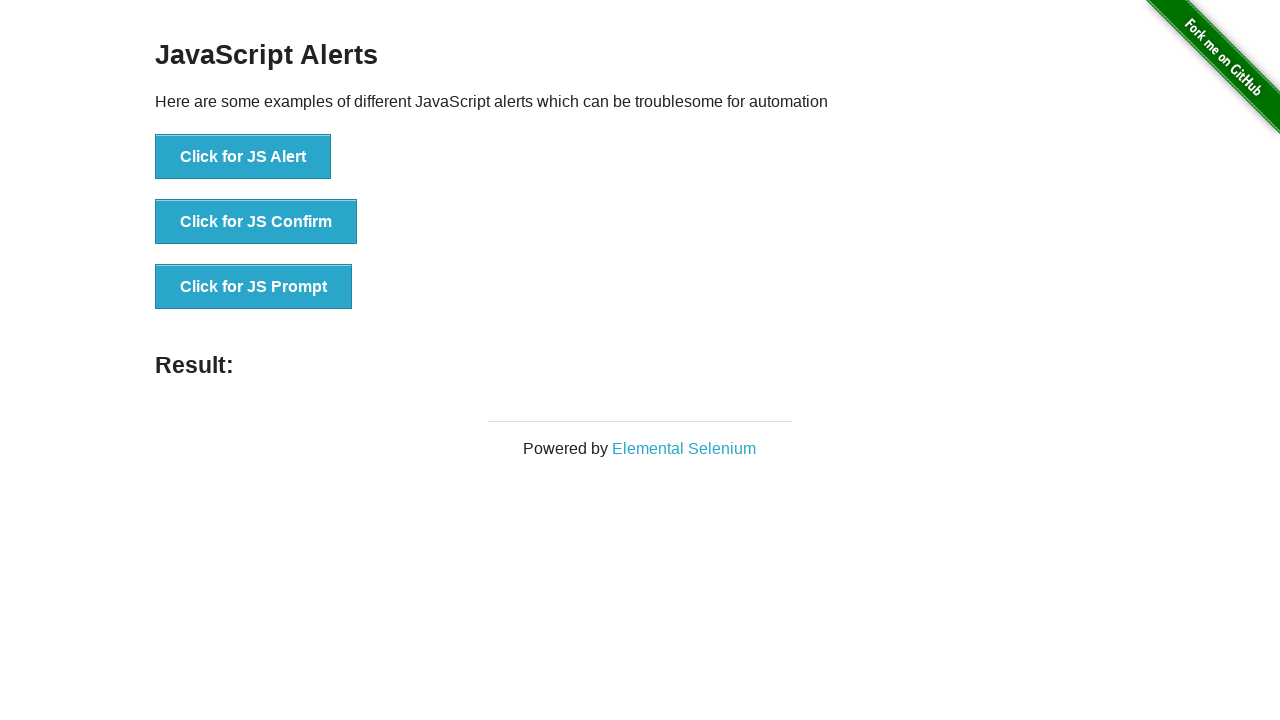

Clicked the 'Click for JS Alert' button to trigger JavaScript alert at (243, 157) on xpath=//button[normalize-space()='Click for JS Alert']
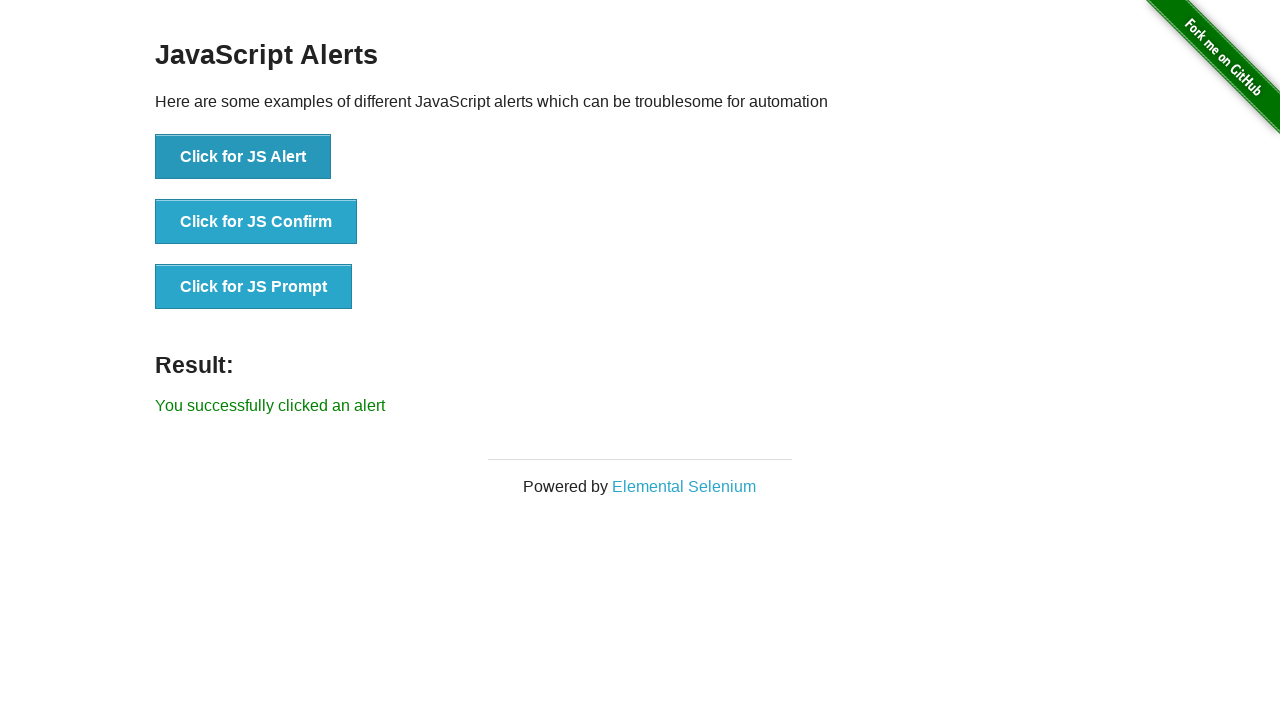

Set up dialog handler to accept alerts
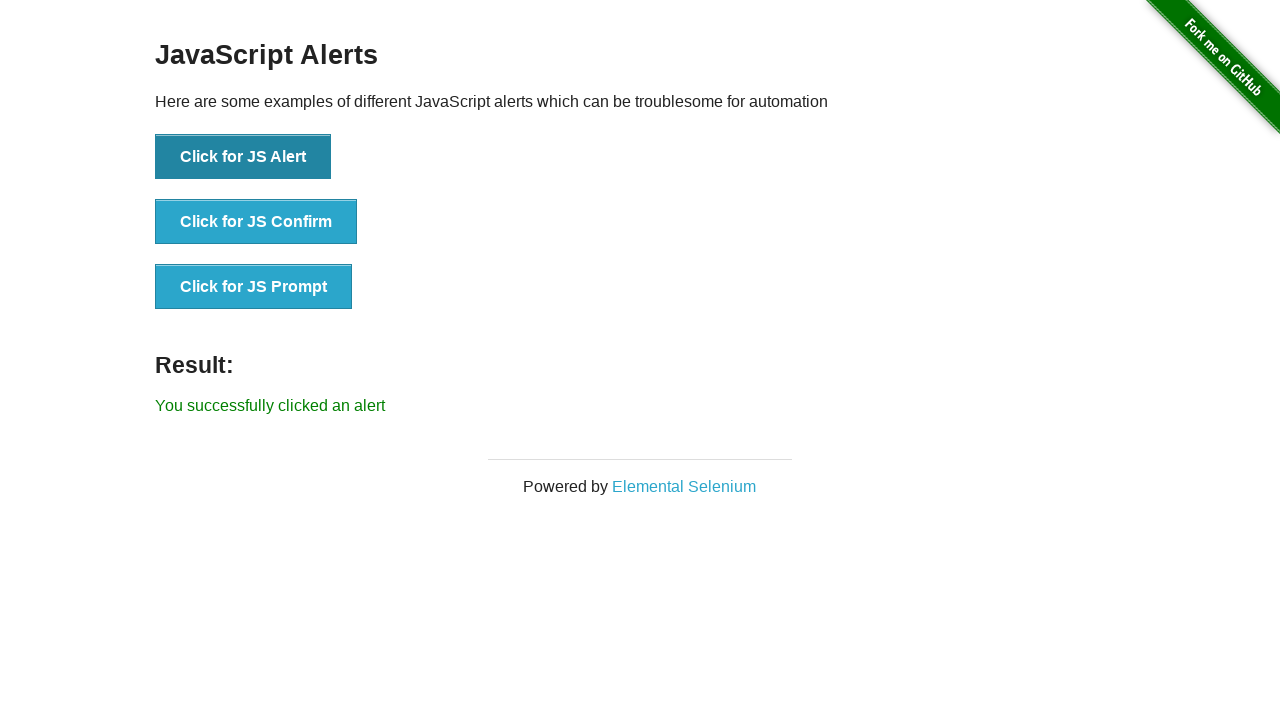

Set up one-time dialog handler before clicking button
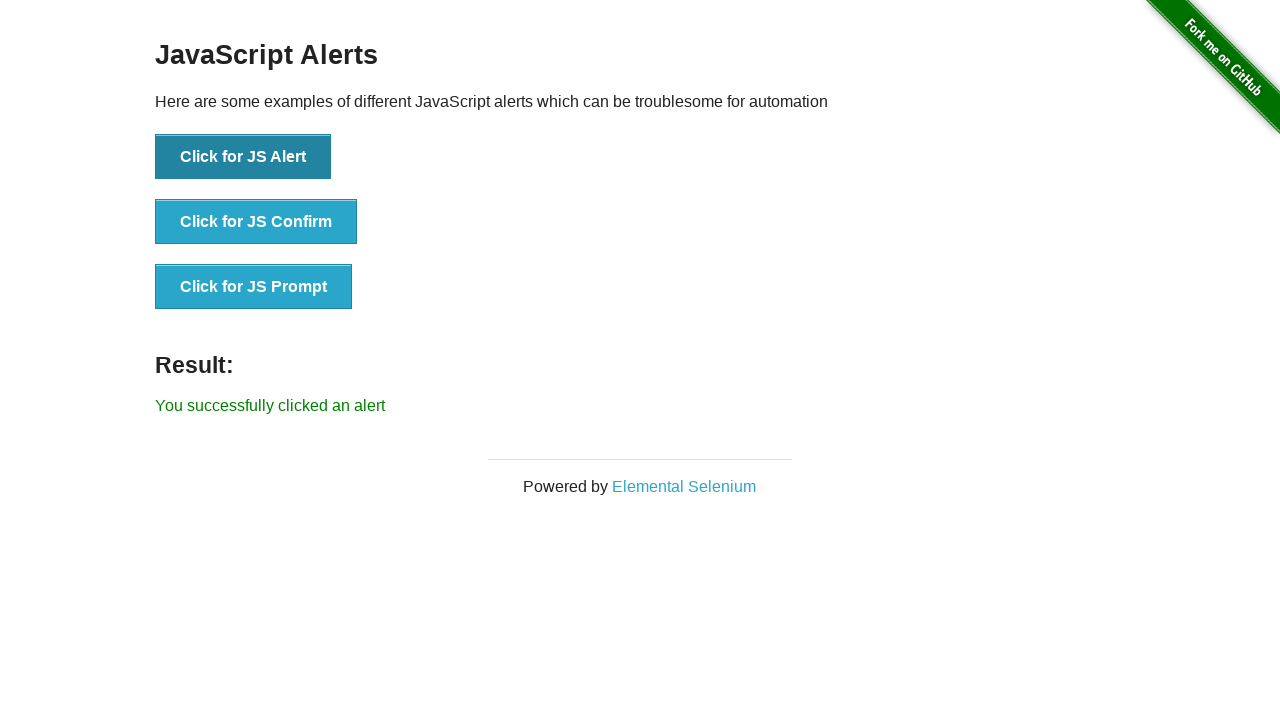

Clicked the 'Click for JS Alert' button and accepted the alert dialog at (243, 157) on xpath=//button[normalize-space()='Click for JS Alert']
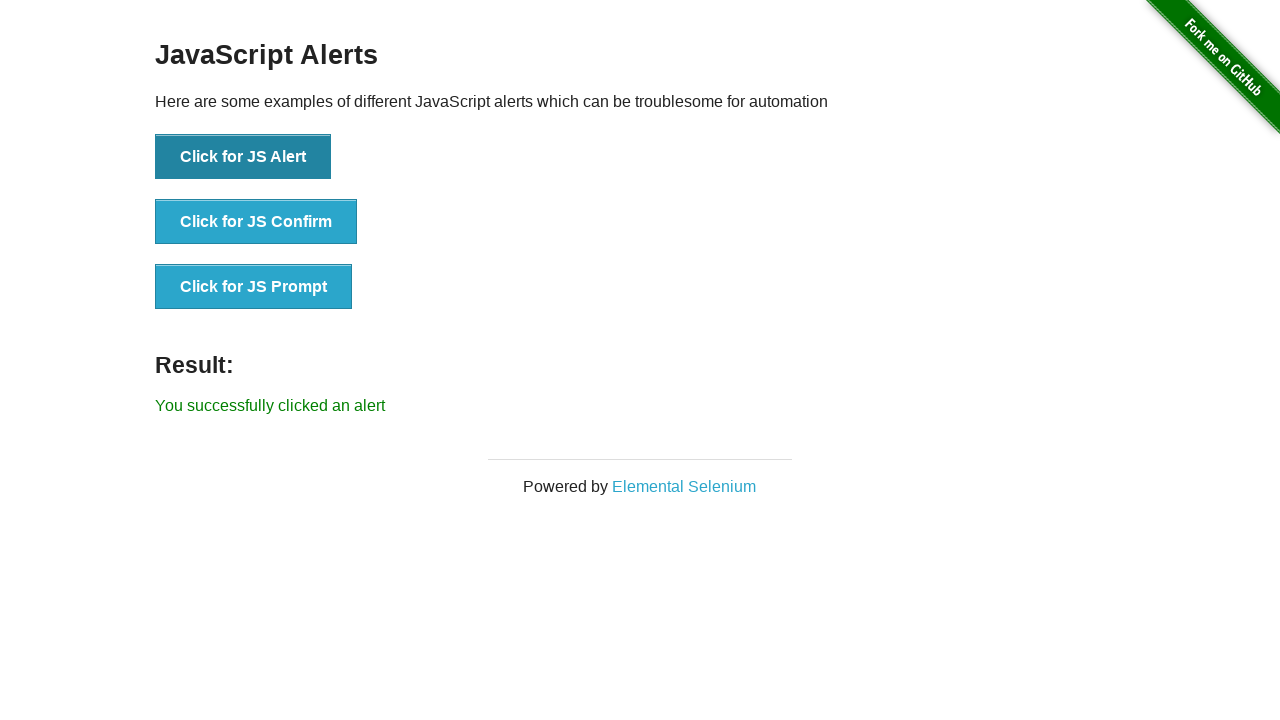

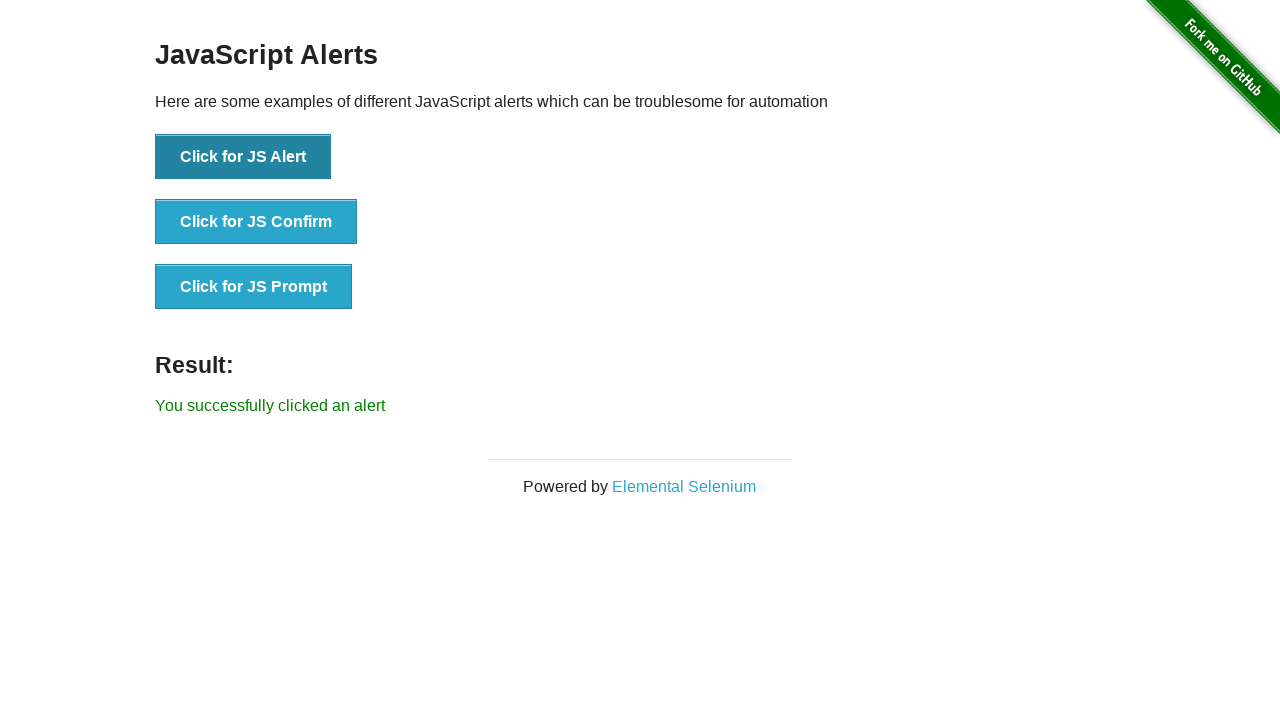